Tests browser tab handling by clicking a button that opens a new tab and then switching to the newly opened tab window.

Starting URL: https://www.rahulshettyacademy.com/AutomationPractice/

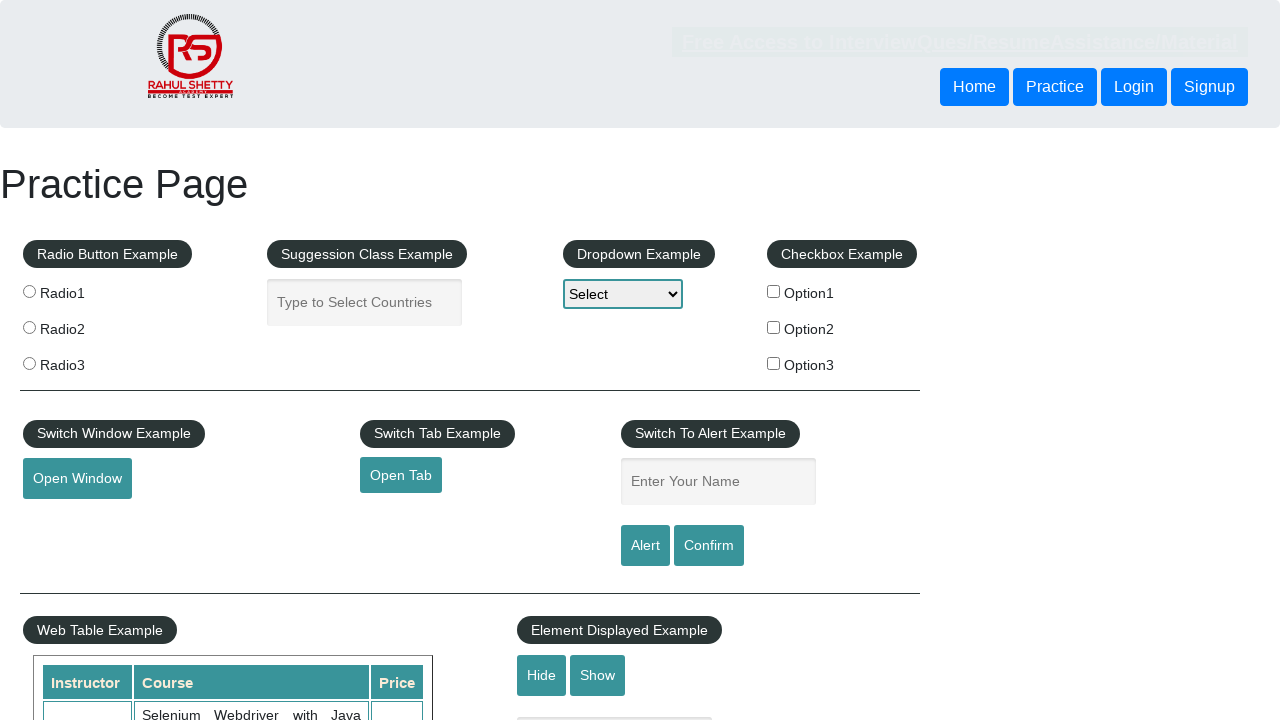

Clicked the 'Open Tab' button with id 'opentab' to open a new browser tab at (401, 475) on #opentab
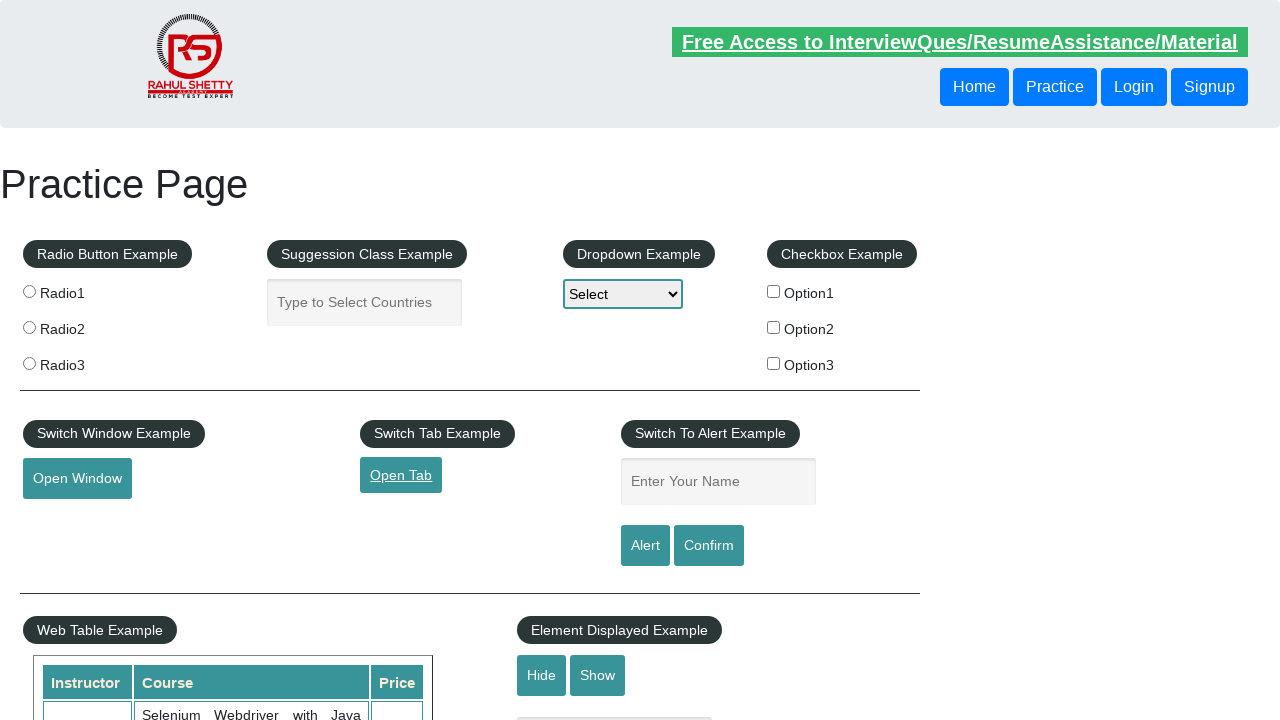

Captured the newly opened page/tab from context
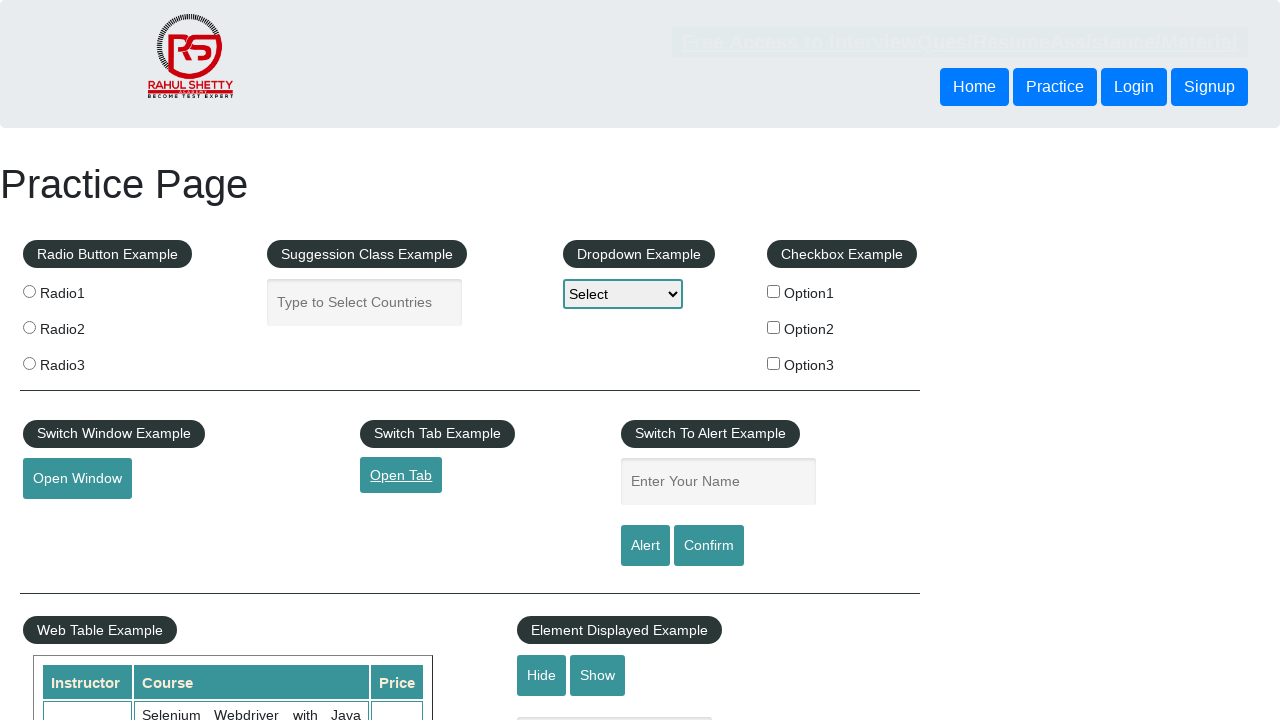

Waited for the new page to fully load
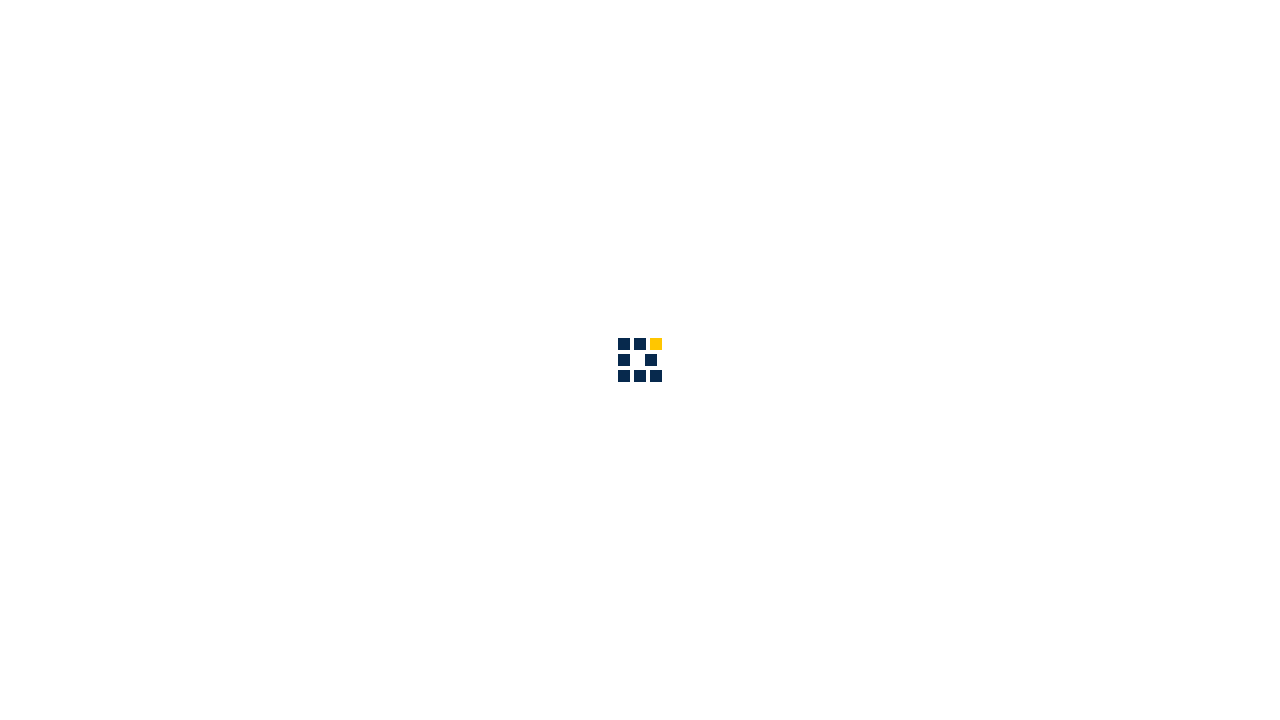

Switched focus to the newly opened tab by bringing it to front
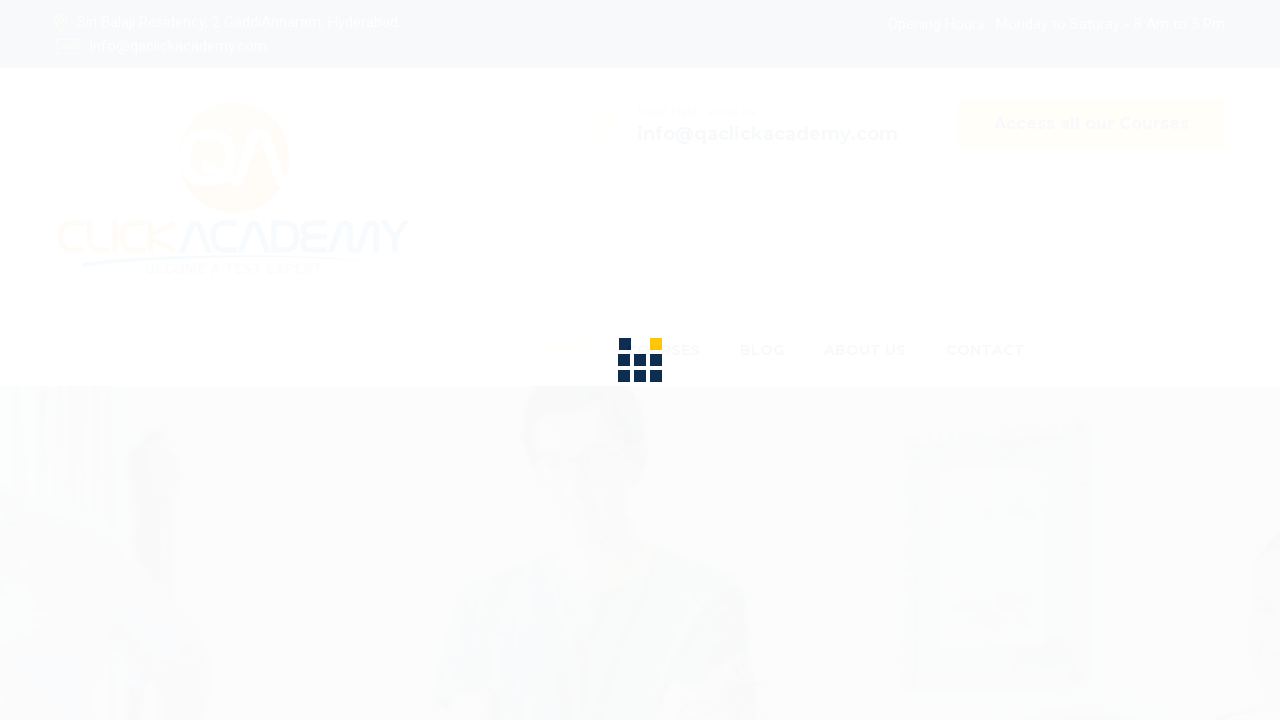

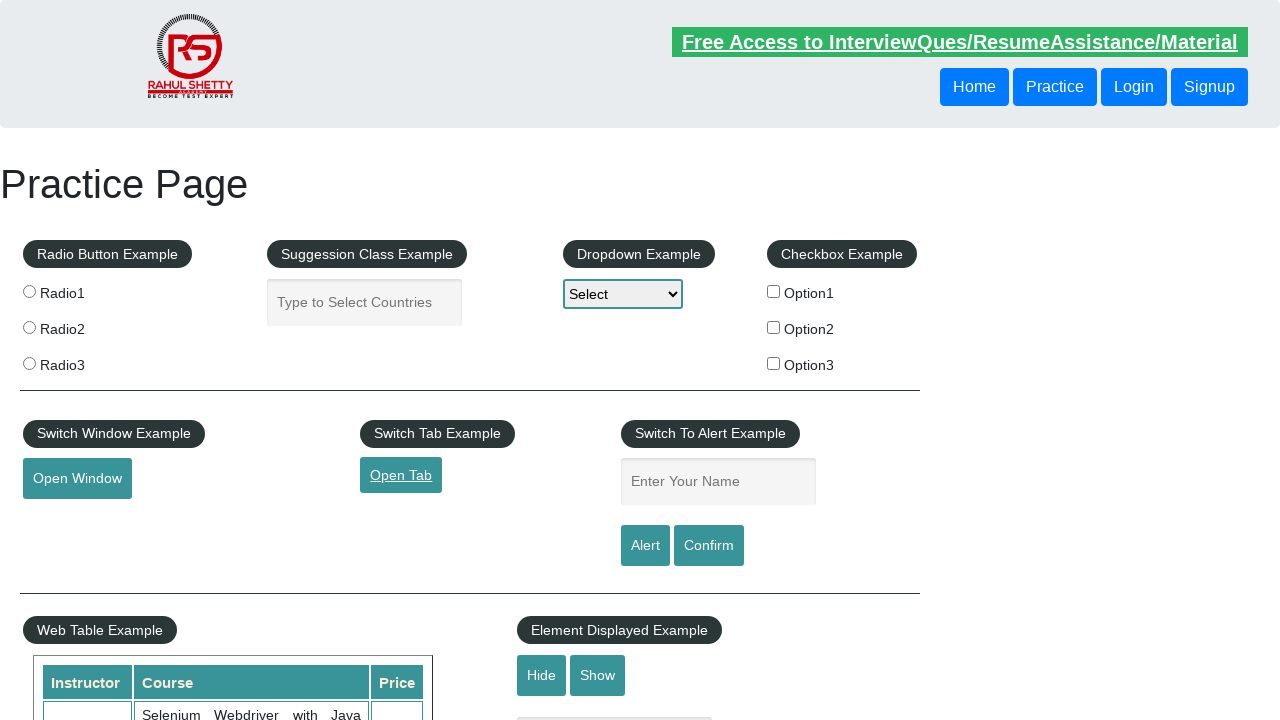